Navigates to Mozilla Developer Network documentation page about Web API Notifications to test browser notification permission settings

Starting URL: https://developer.mozilla.org/es/docs/Web/API/notification

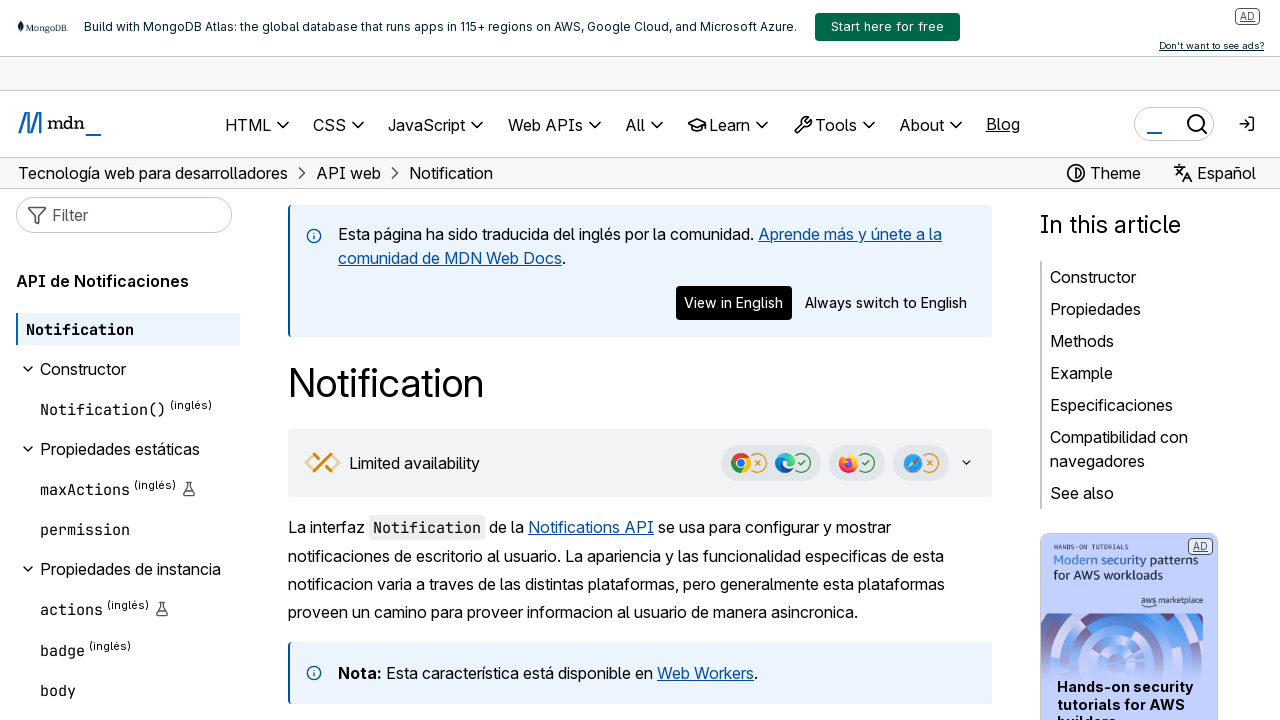

Navigated to Mozilla Developer Network documentation page about Web API Notifications
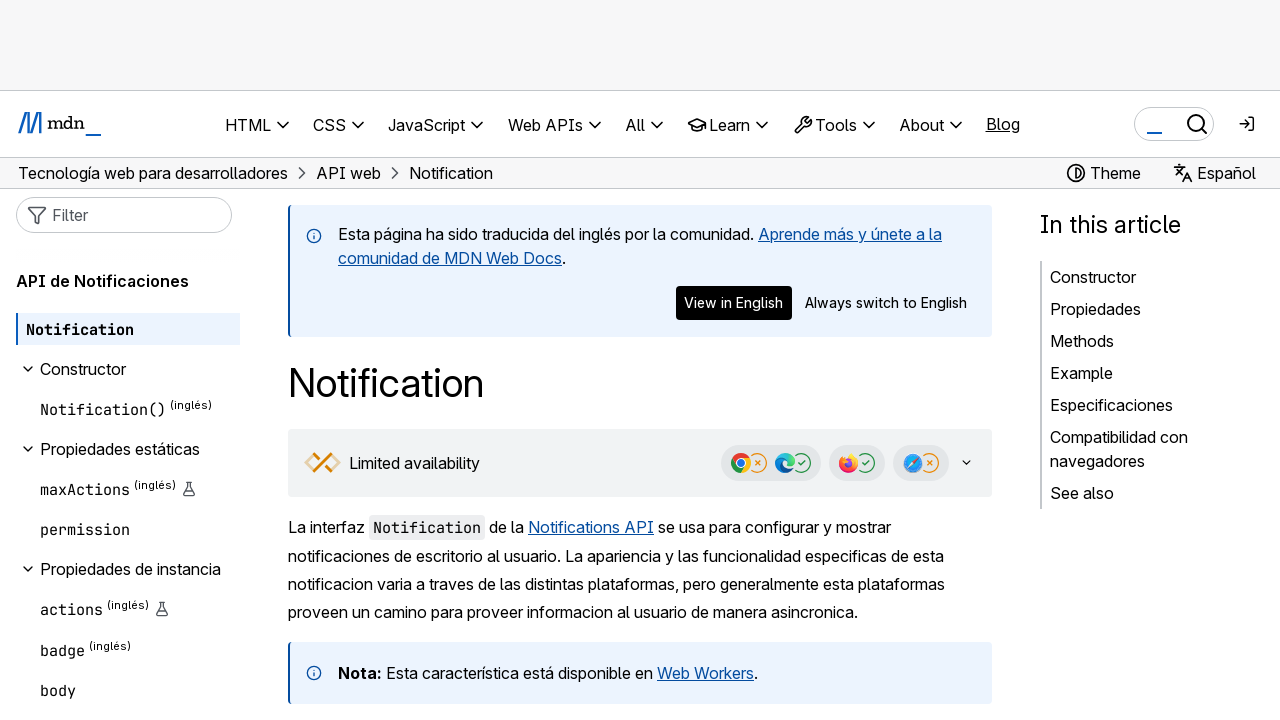

Page loaded with domcontentloaded state - notification permissions configured
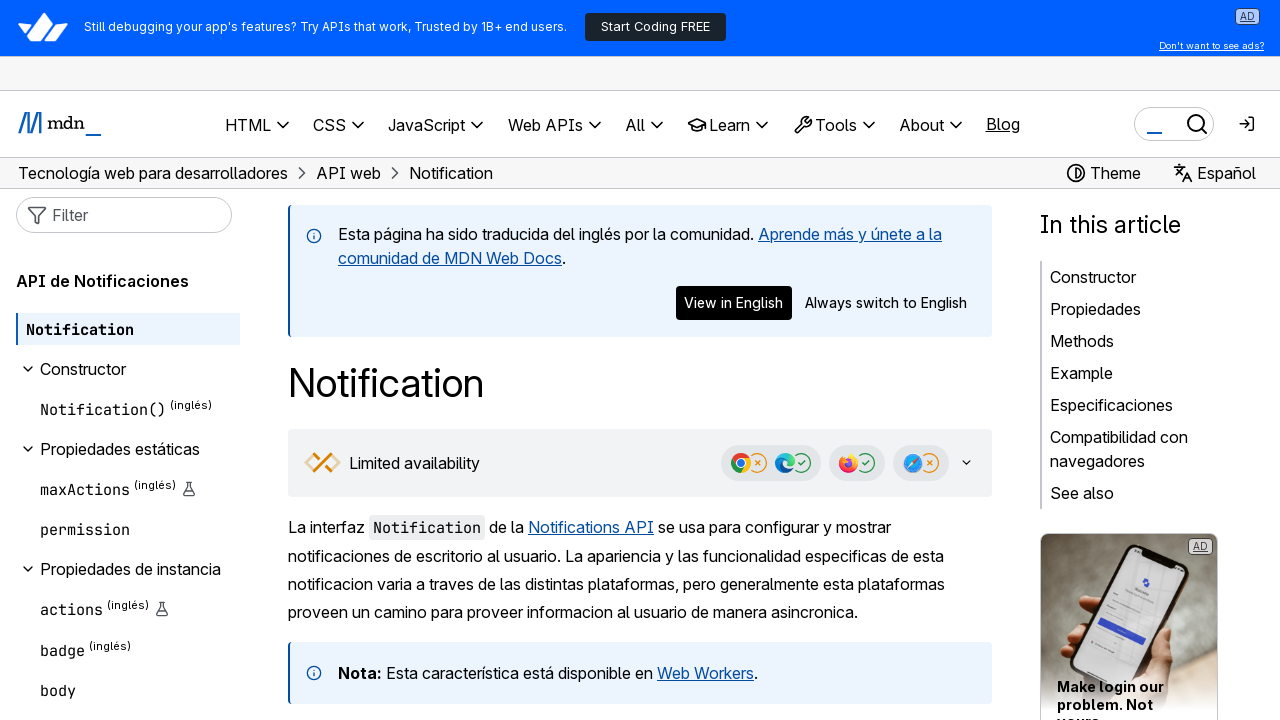

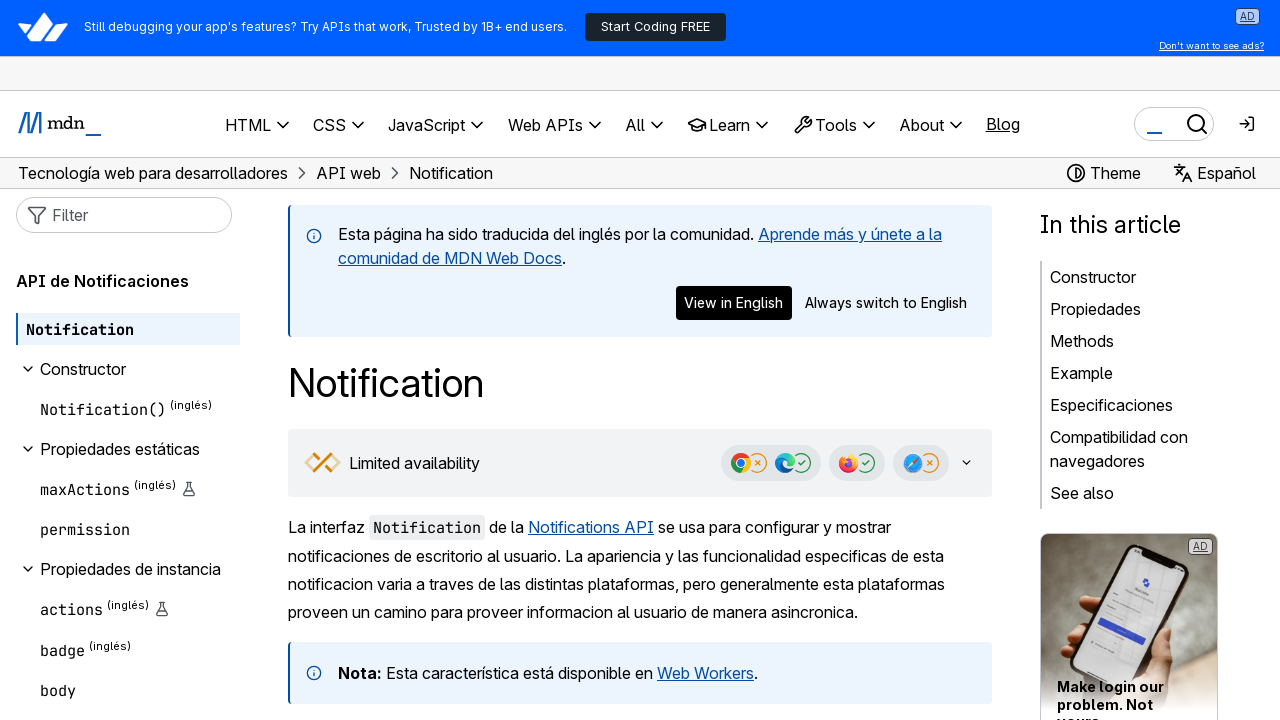